Tests performance by clicking the "add" button multiple times to add elements to the page, which increases JavaScript heap usage

Starting URL: https://googlechrome.github.io/devtools-samples/jank/

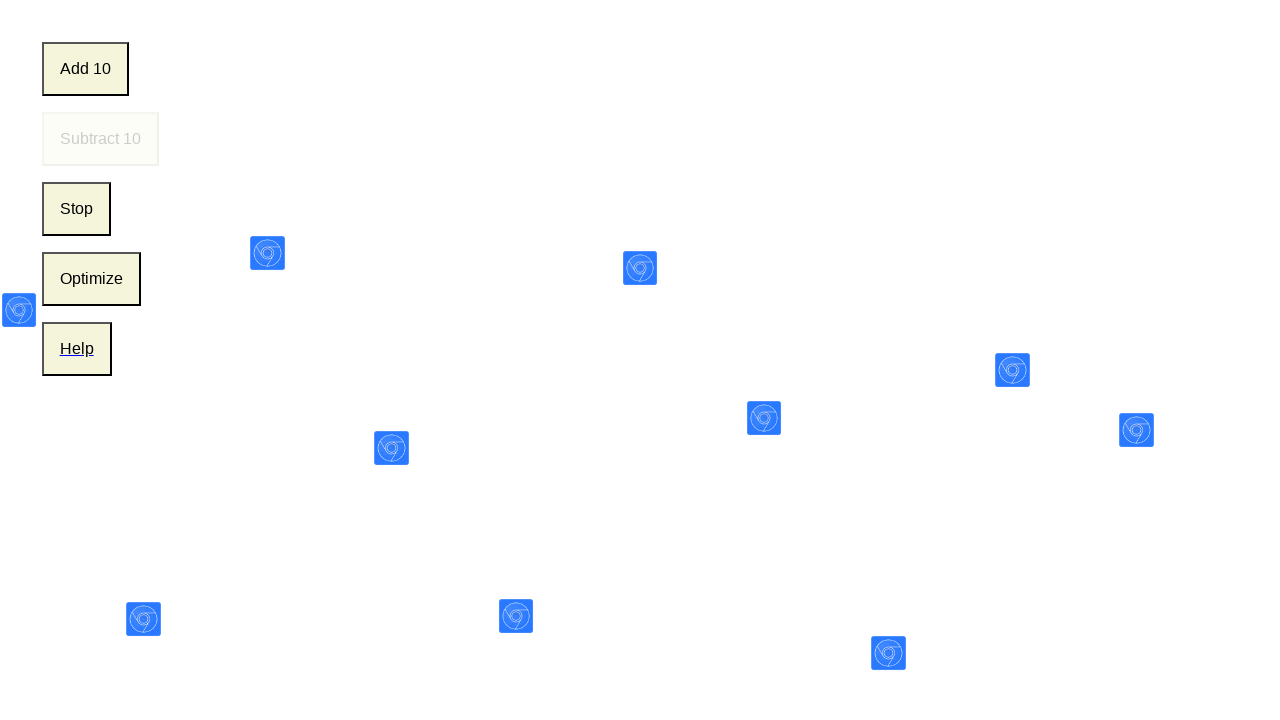

Navigated to jank performance test page
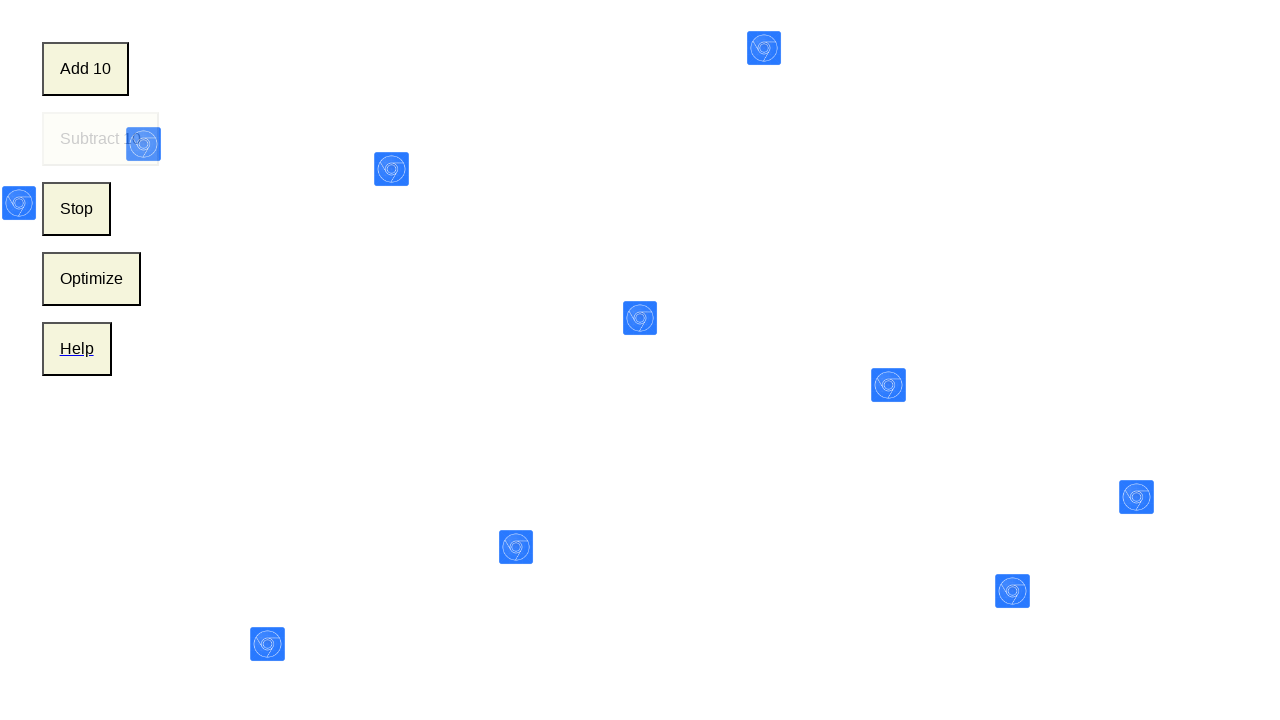

Clicked add button (iteration 1/15) to add element at (85, 69) on .add
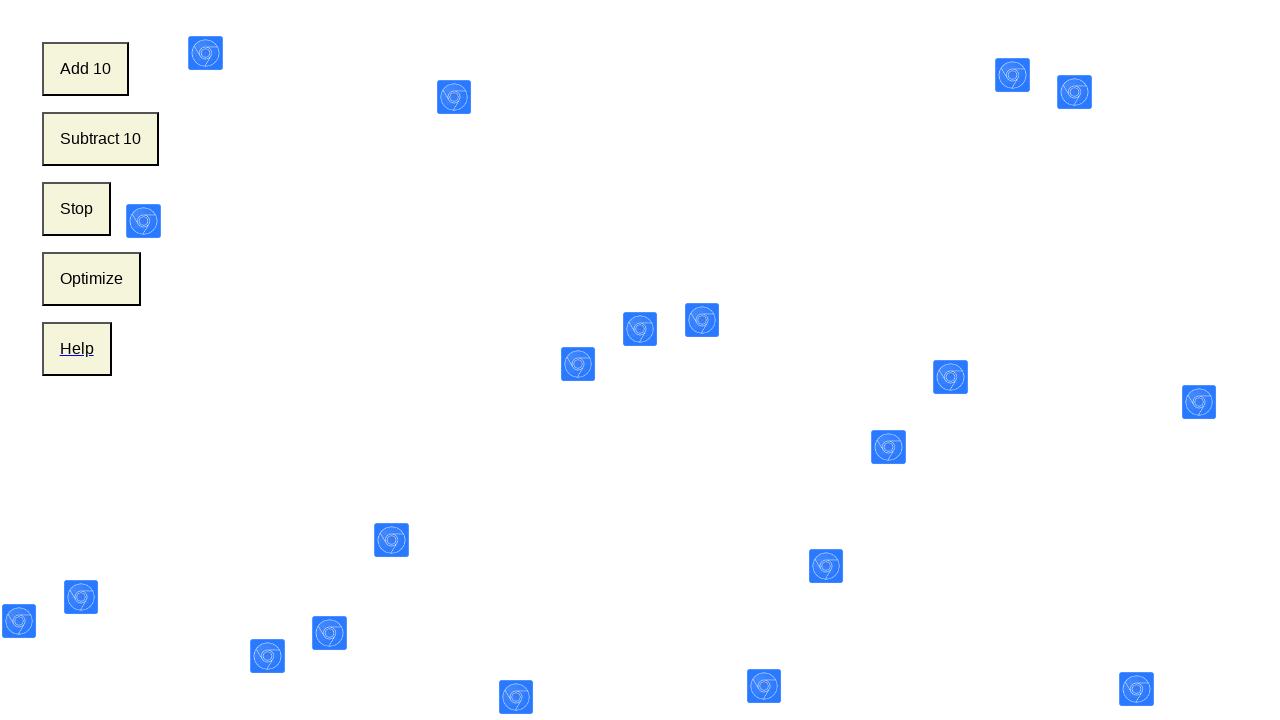

Clicked add button (iteration 2/15) to add element at (85, 69) on .add
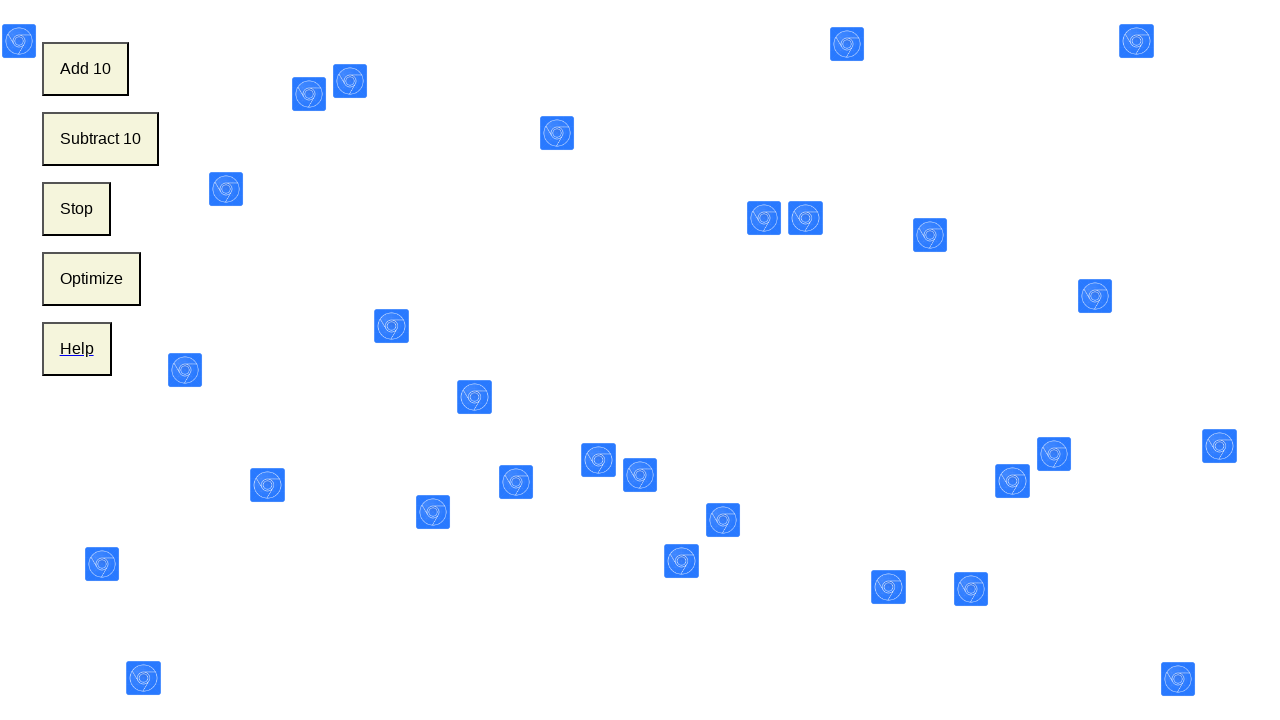

Clicked add button (iteration 3/15) to add element at (85, 69) on .add
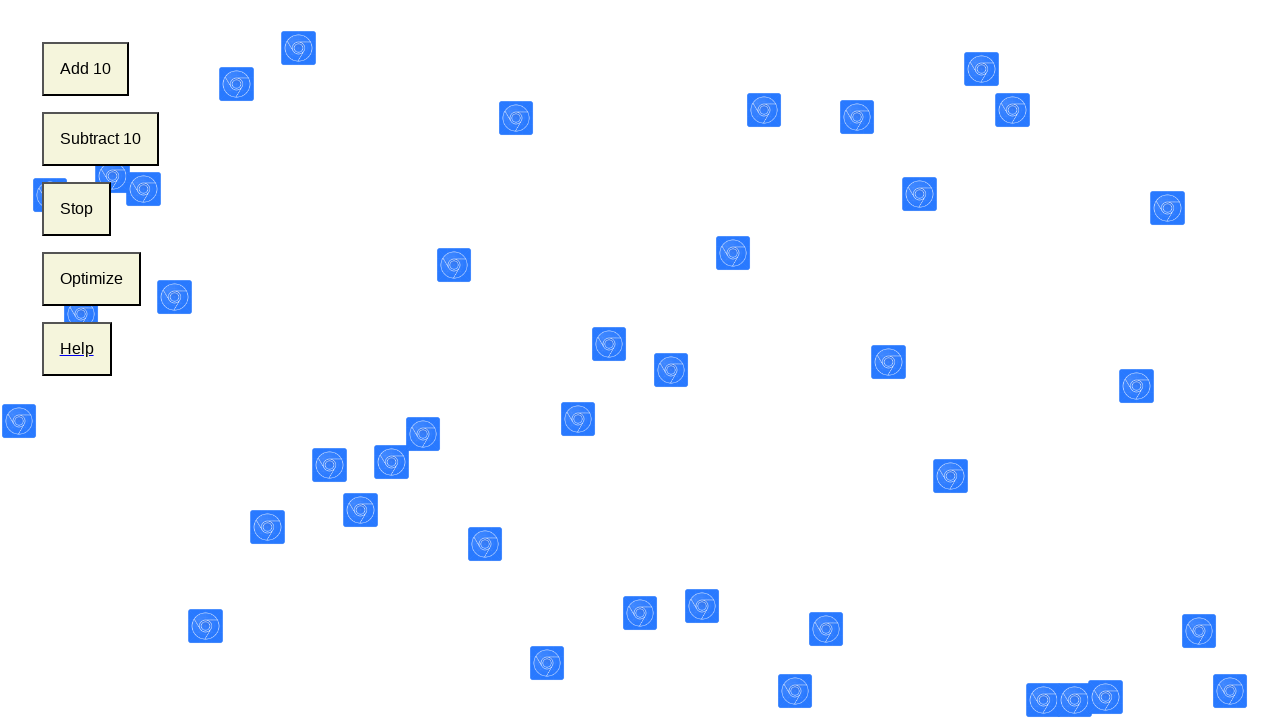

Clicked add button (iteration 4/15) to add element at (85, 69) on .add
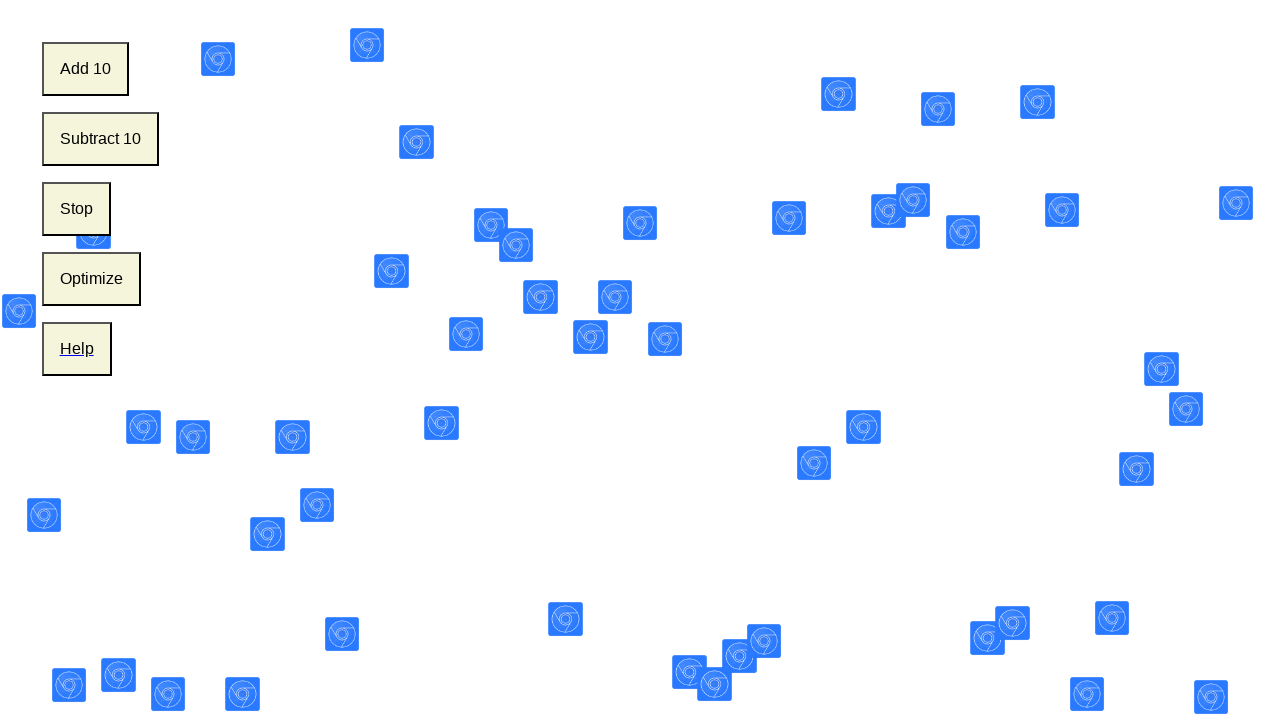

Clicked add button (iteration 5/15) to add element at (85, 69) on .add
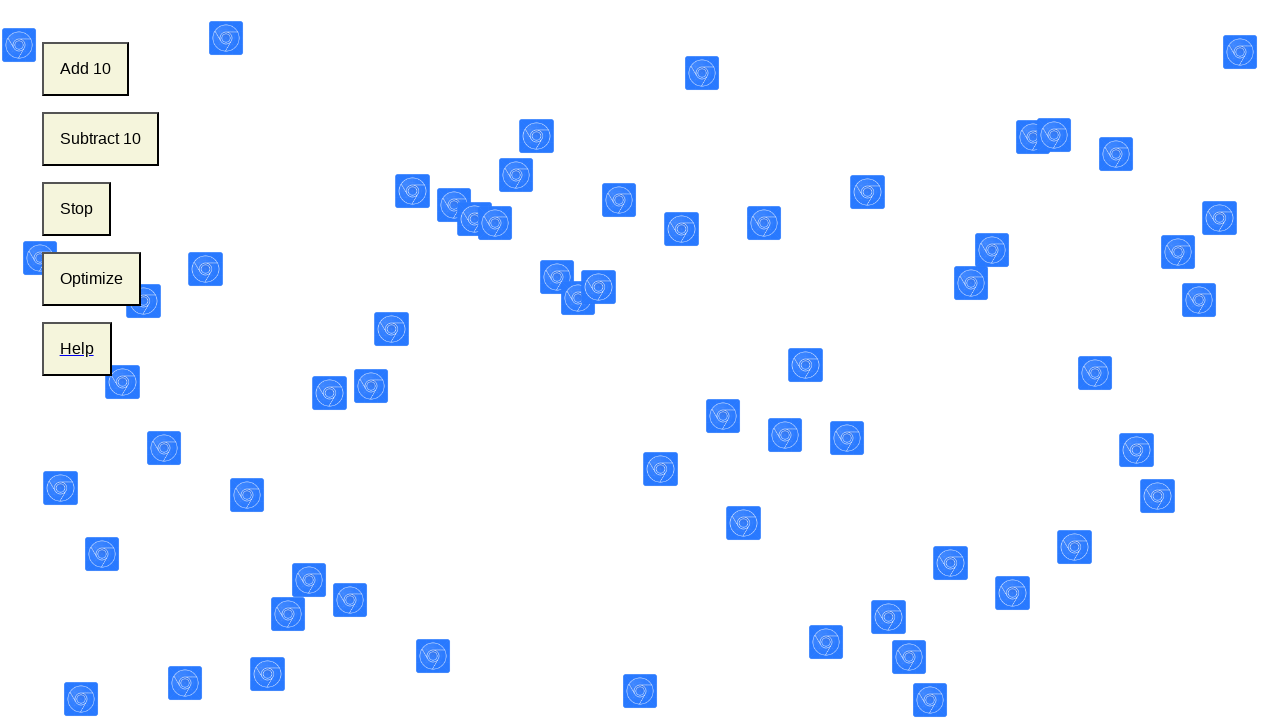

Clicked add button (iteration 6/15) to add element at (85, 69) on .add
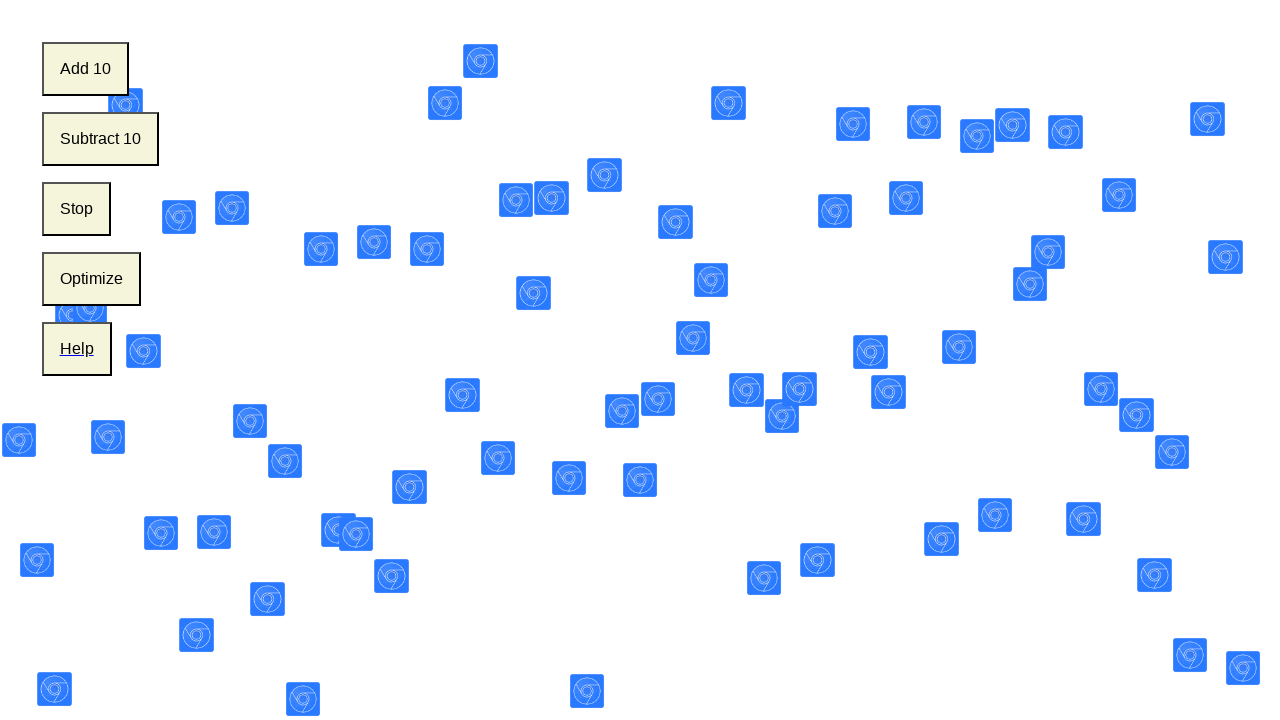

Clicked add button (iteration 7/15) to add element at (85, 69) on .add
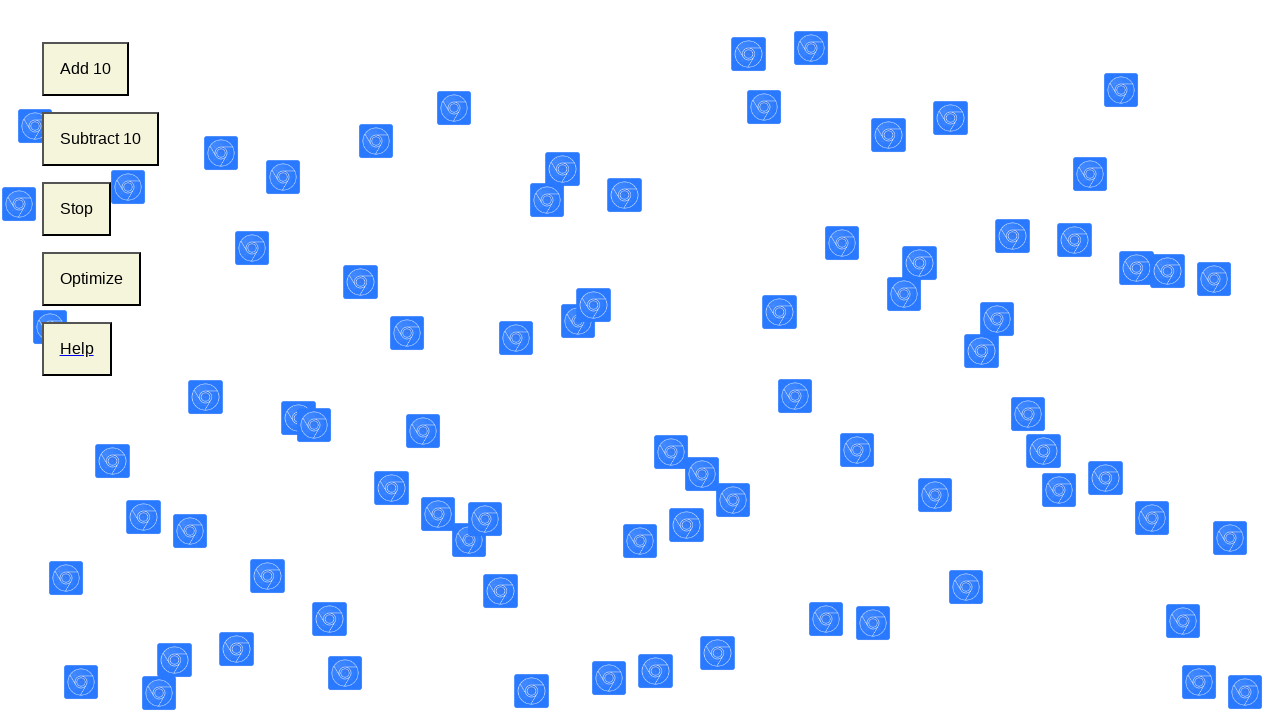

Clicked add button (iteration 8/15) to add element at (85, 69) on .add
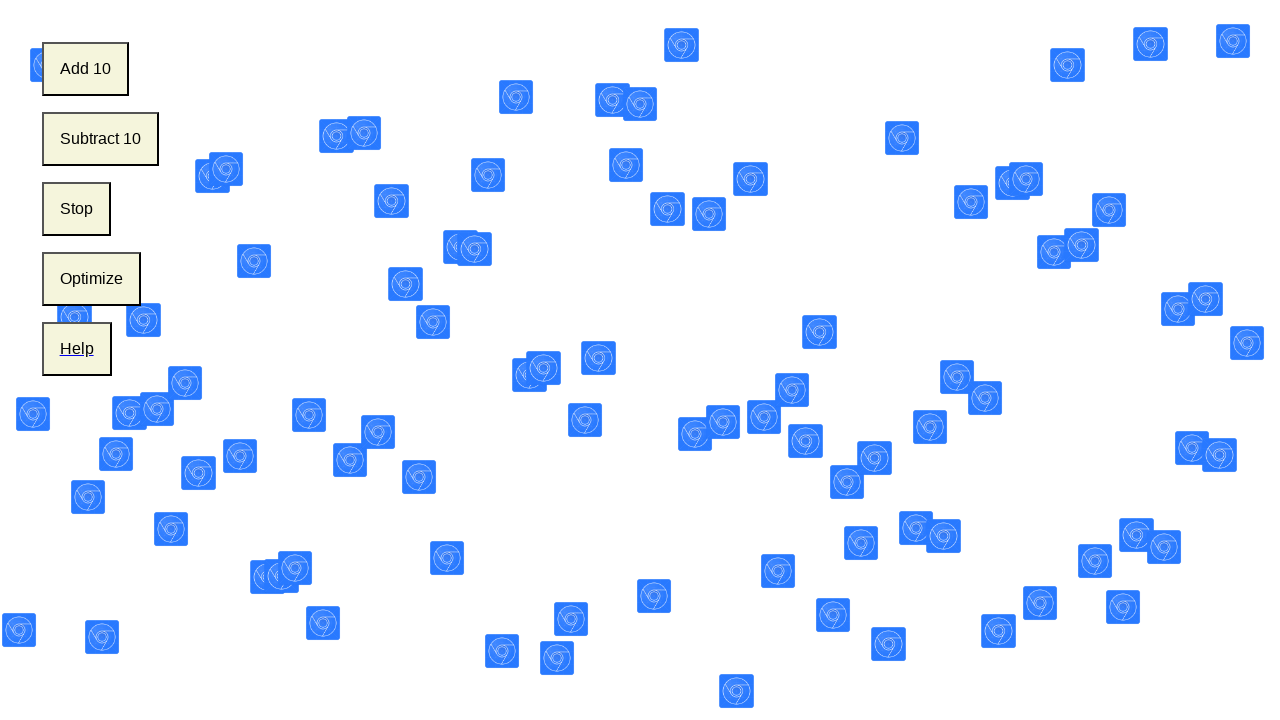

Clicked add button (iteration 9/15) to add element at (85, 69) on .add
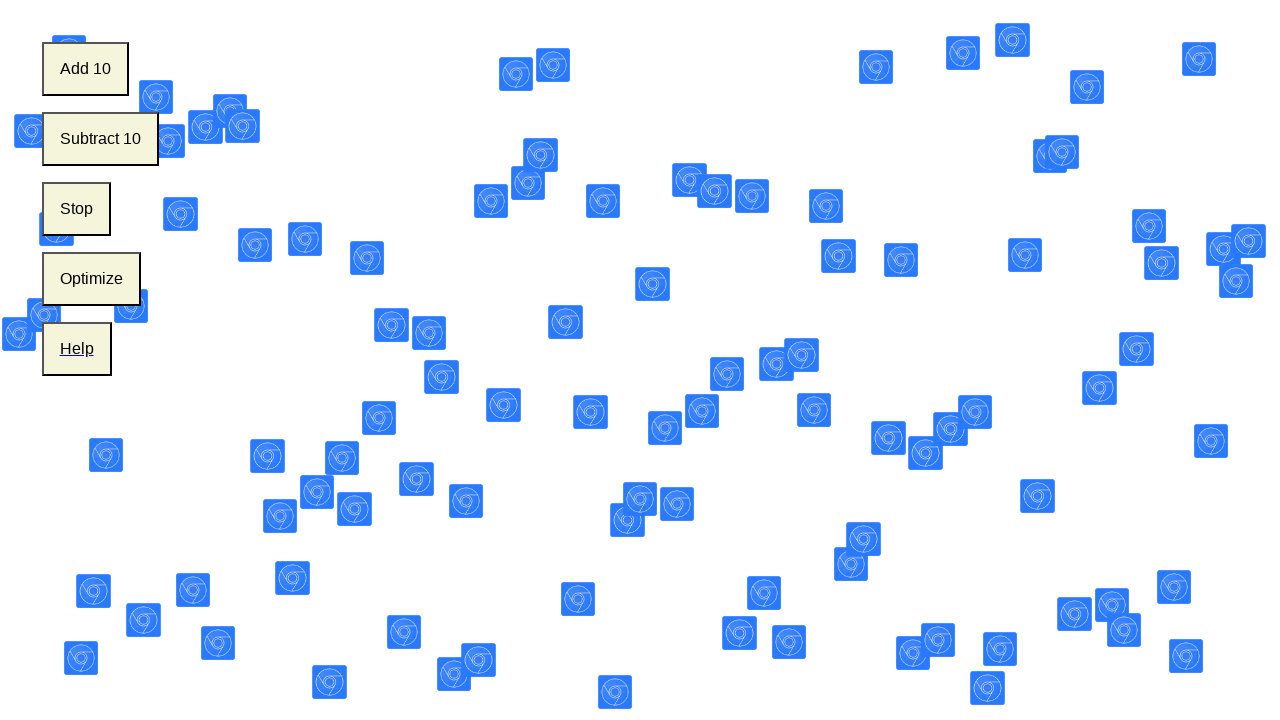

Clicked add button (iteration 10/15) to add element at (85, 69) on .add
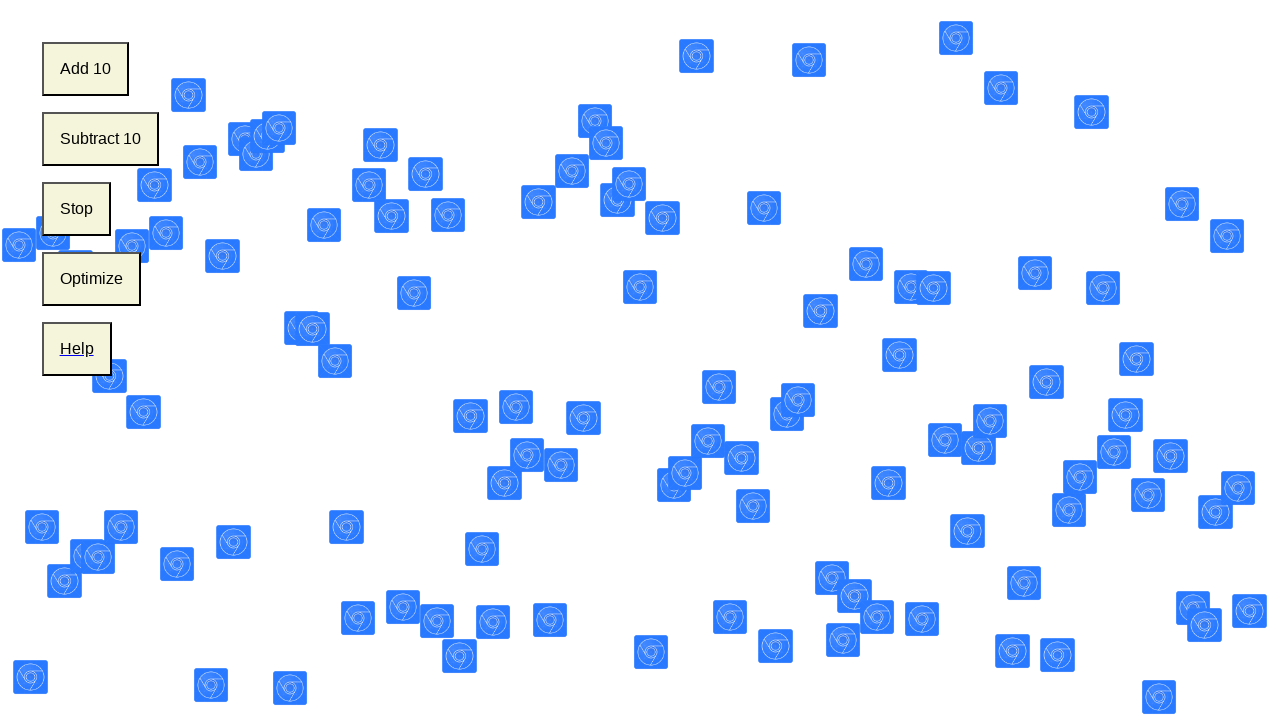

Clicked add button (iteration 11/15) to add element at (85, 69) on .add
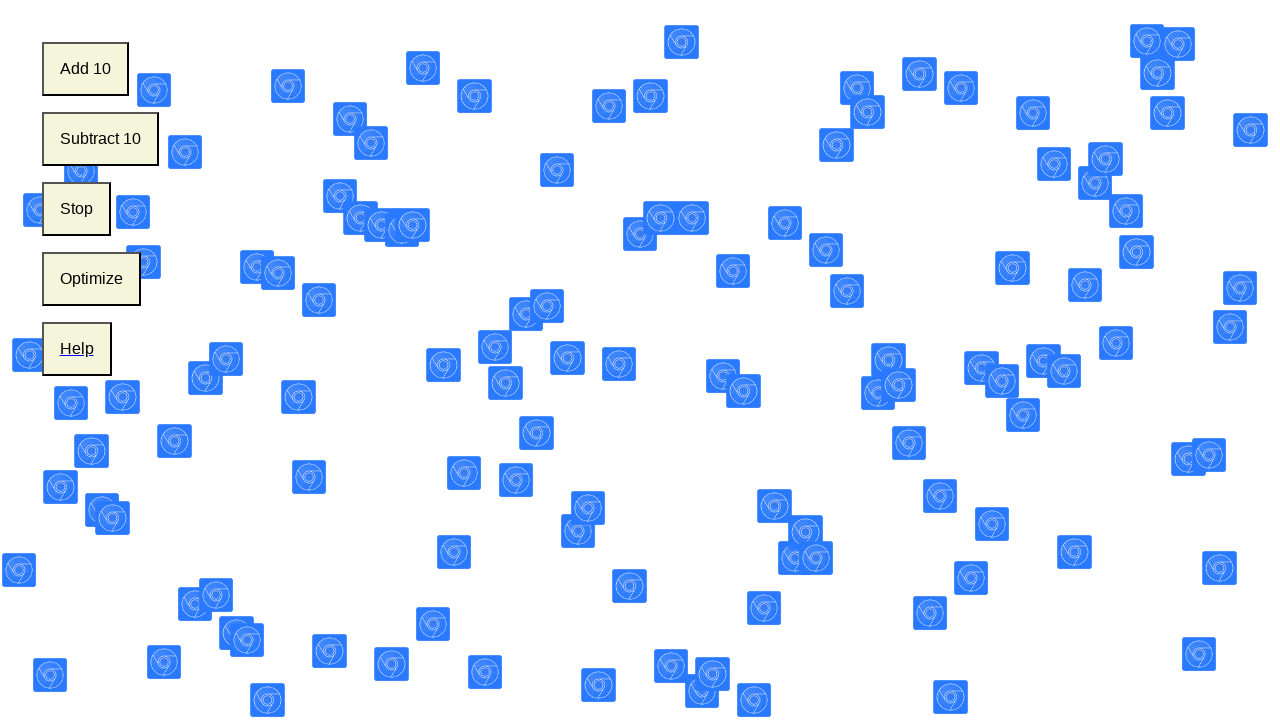

Clicked add button (iteration 12/15) to add element at (85, 69) on .add
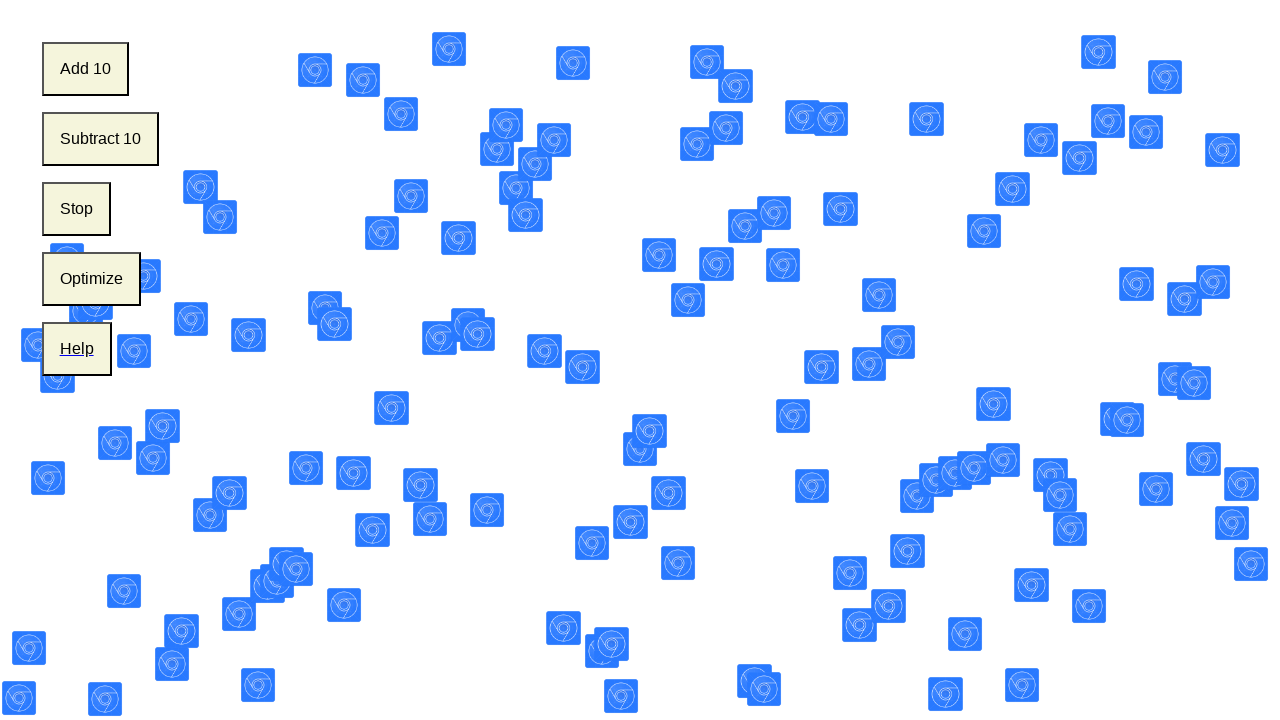

Clicked add button (iteration 13/15) to add element at (85, 69) on .add
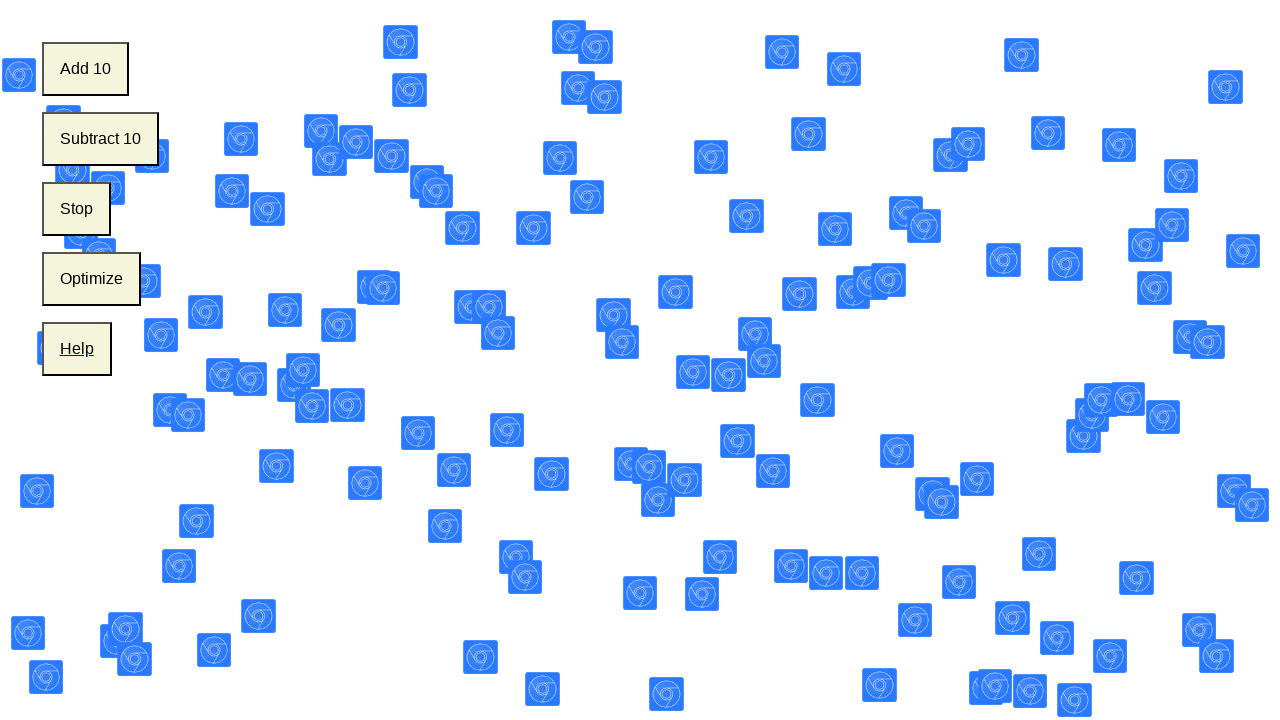

Clicked add button (iteration 14/15) to add element at (85, 69) on .add
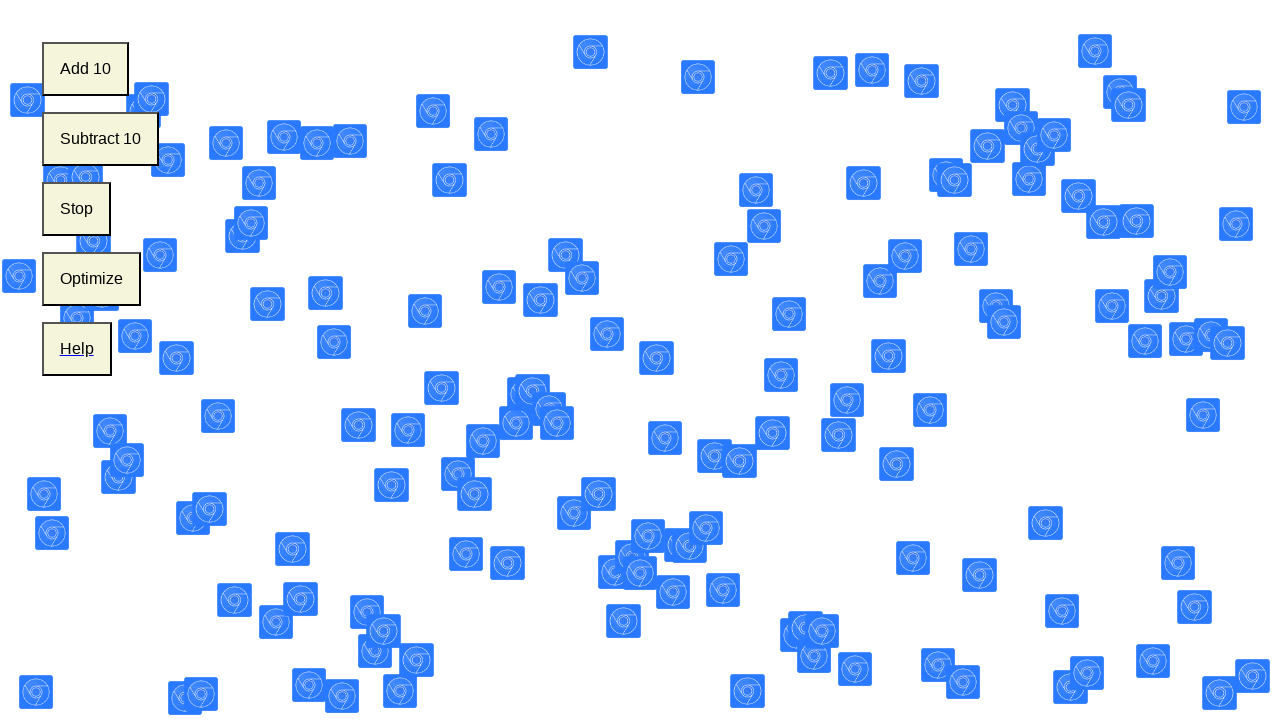

Clicked add button (iteration 15/15) to add element at (85, 69) on .add
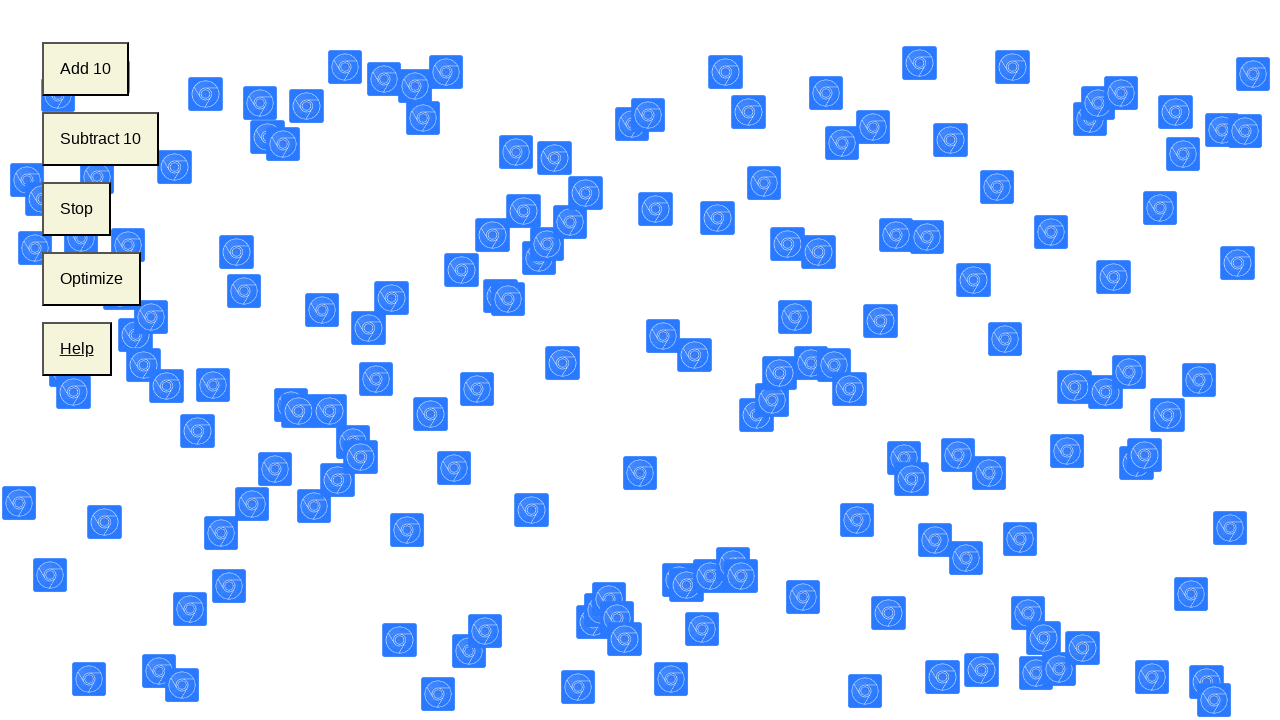

Waited 500ms for elements to be fully added and rendered
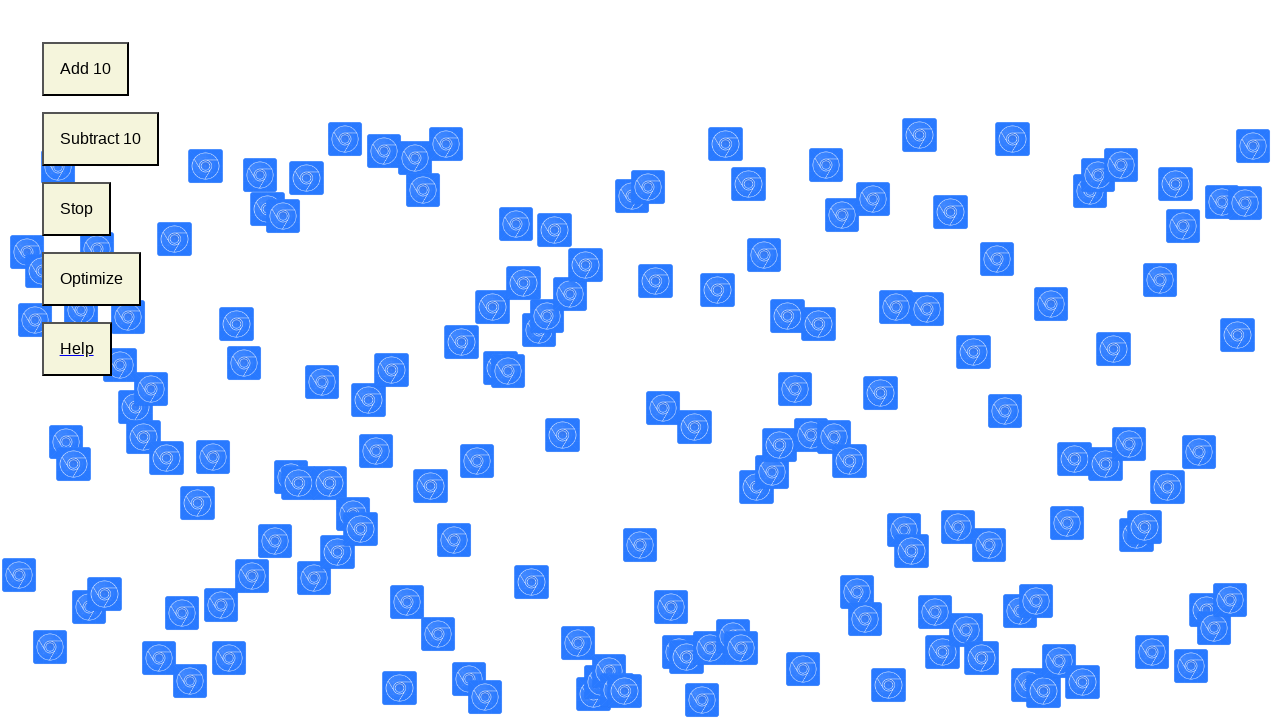

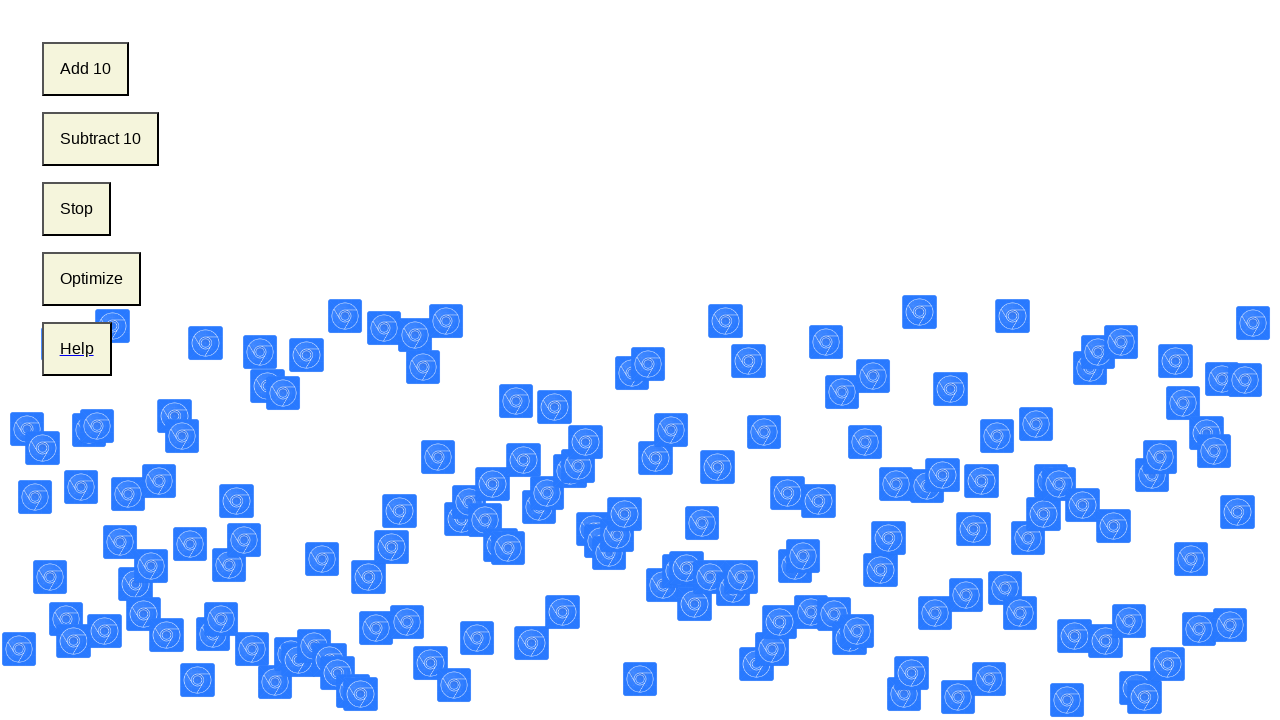